Tests dropdown menu functionality by clicking on the dropdown button and selecting the autocomplete option

Starting URL: https://formy-project.herokuapp.com/dropdown

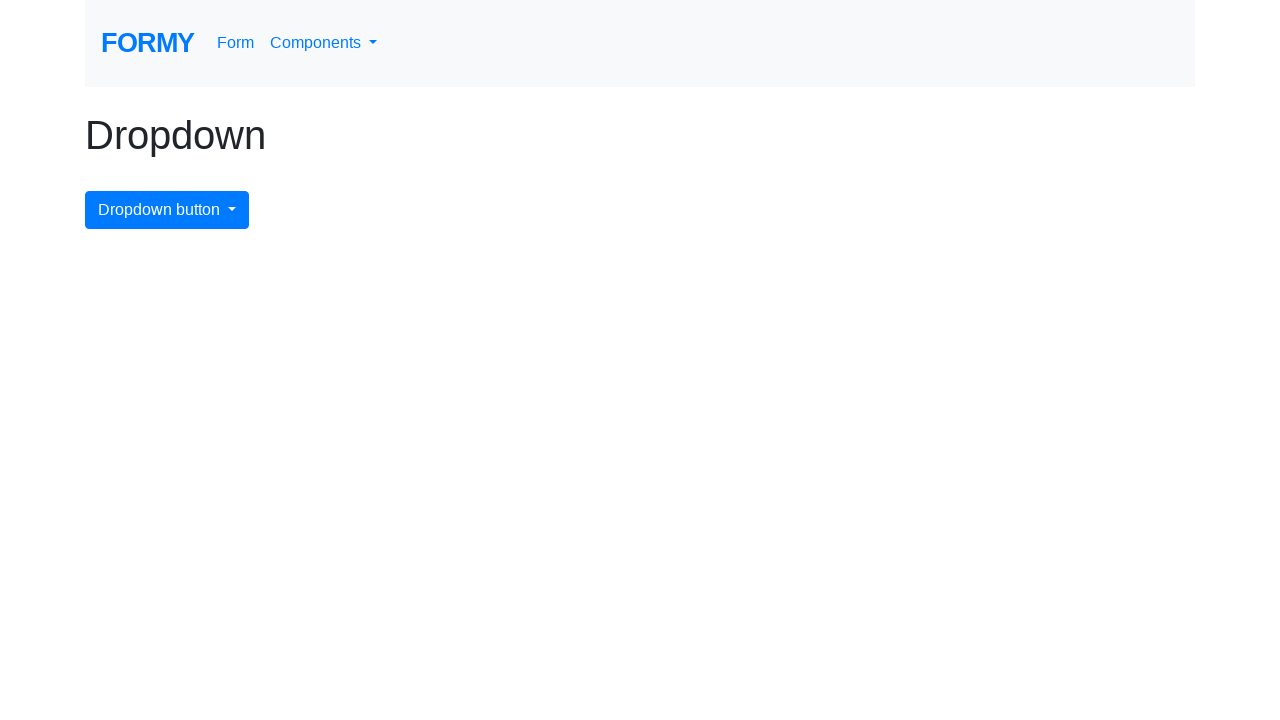

Navigated to dropdown menu test page
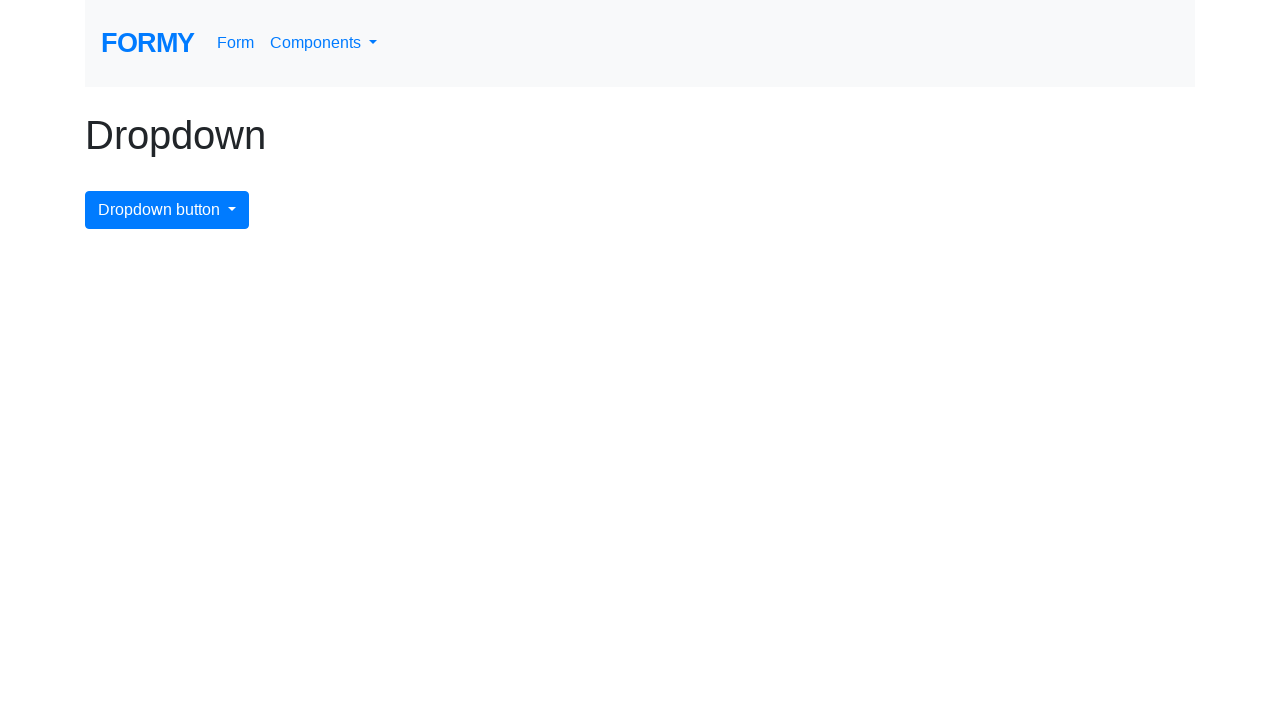

Clicked on the dropdown menu button at (167, 210) on #dropdownMenuButton
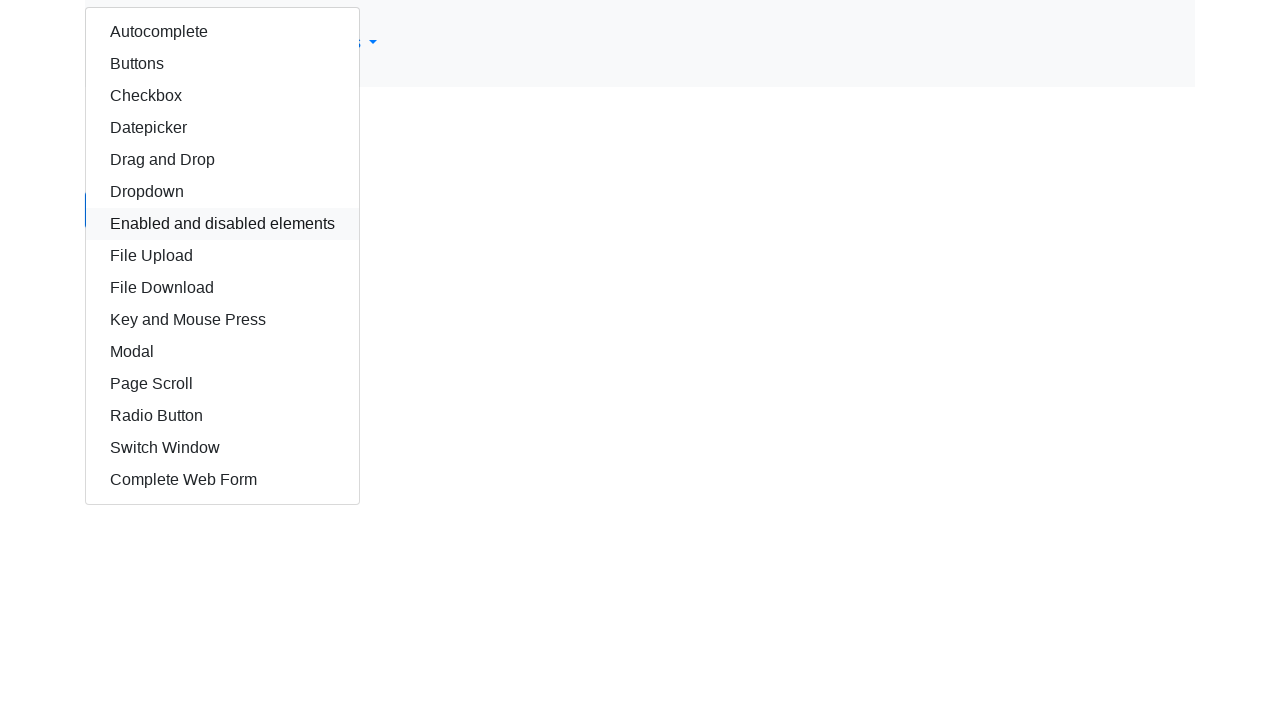

Selected the autocomplete option from dropdown menu at (222, 32) on #autocomplete
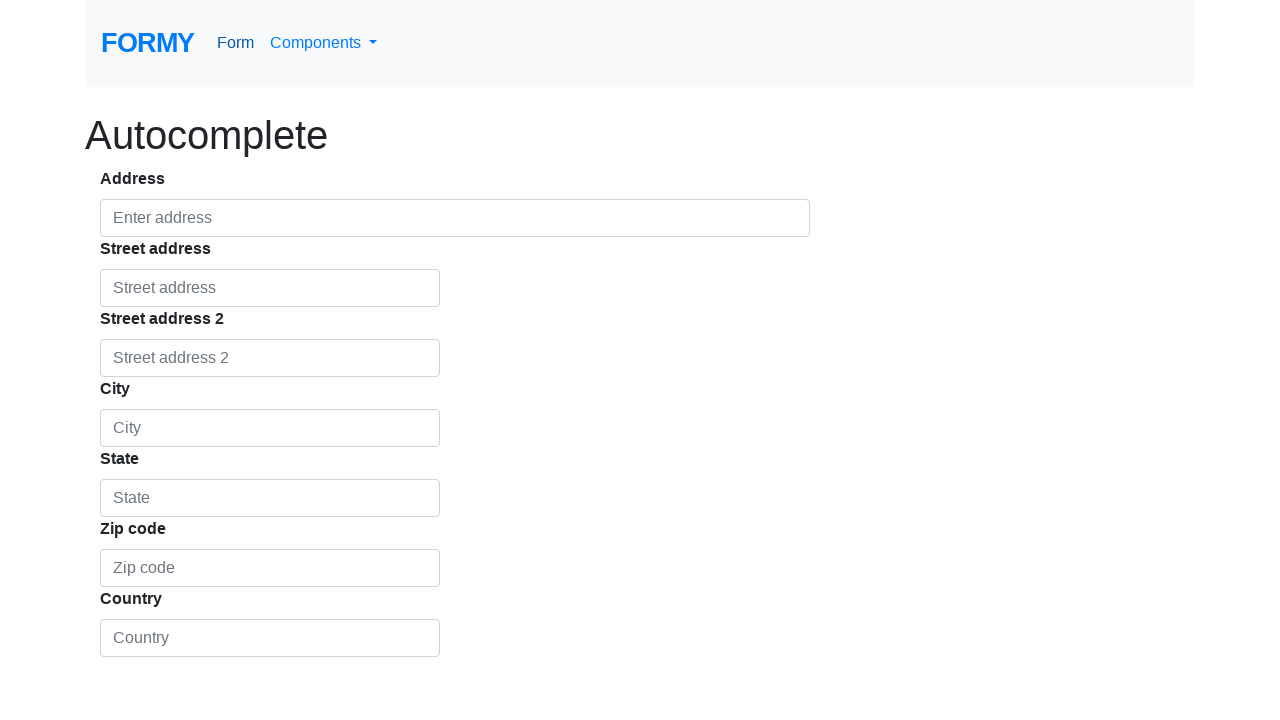

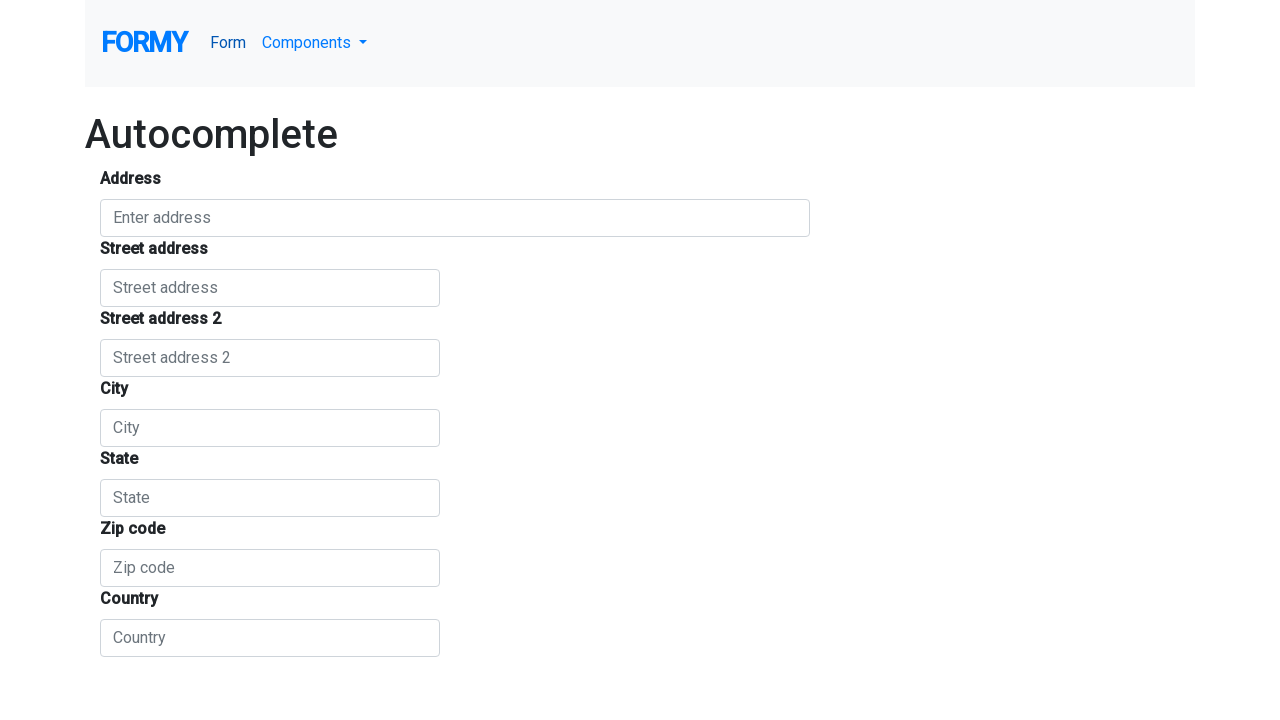